Tests an e-commerce shopping cart flow by adding multiple items to cart, proceeding to checkout, and applying a promo code

Starting URL: https://rahulshettyacademy.com/seleniumPractise/#/

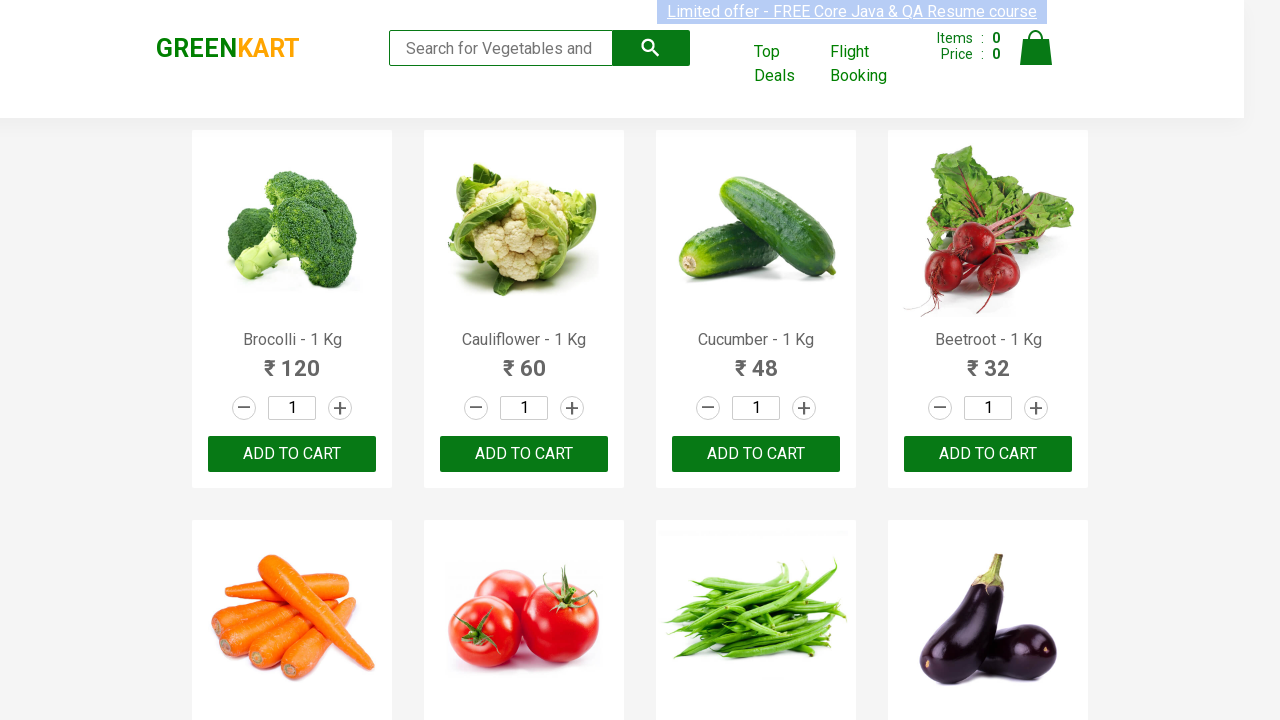

Retrieved all product names from the page
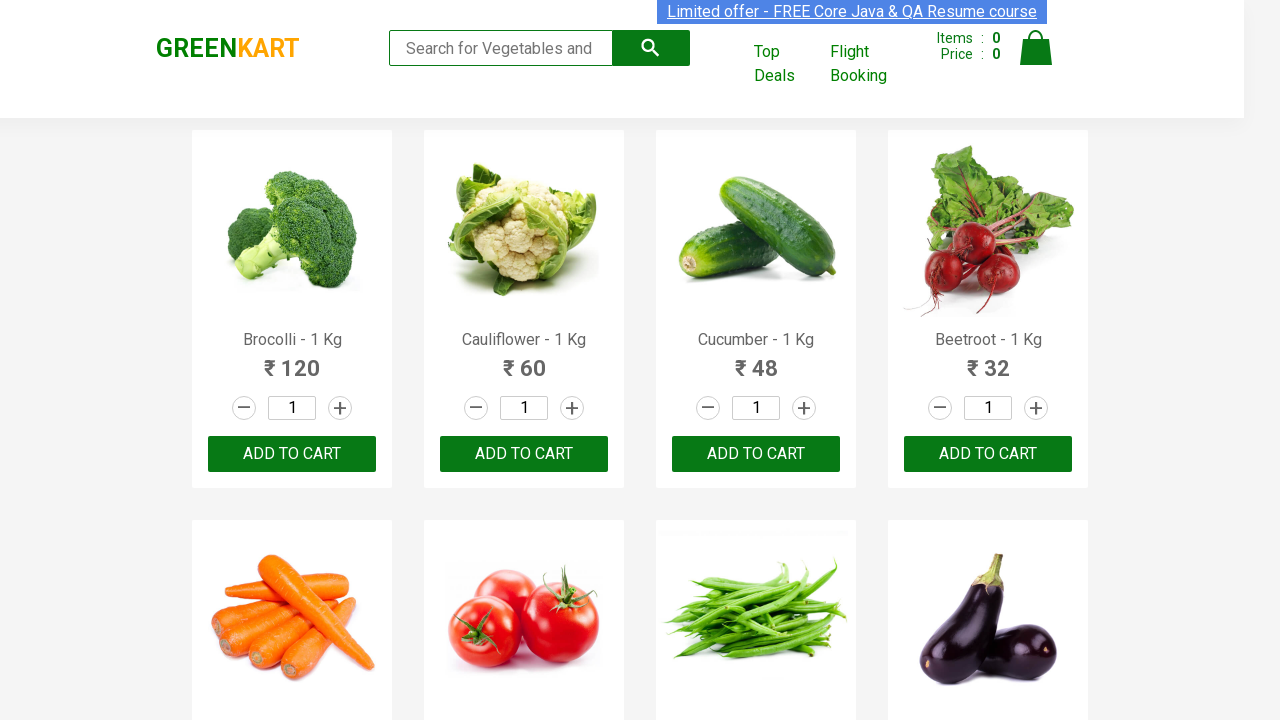

Clicked 'Add to Cart' for Cucumber at (756, 454) on xpath=//div[@class='product-action']/button >> nth=2
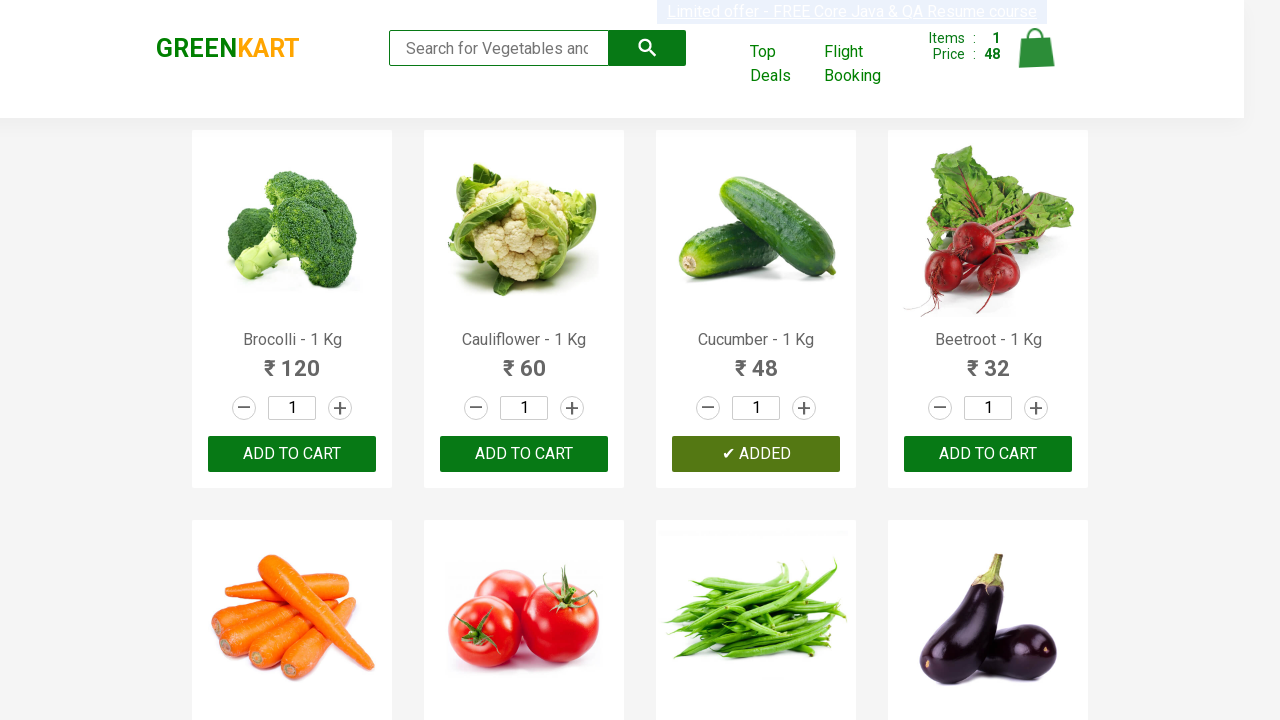

Waited for cart update after adding Cucumber
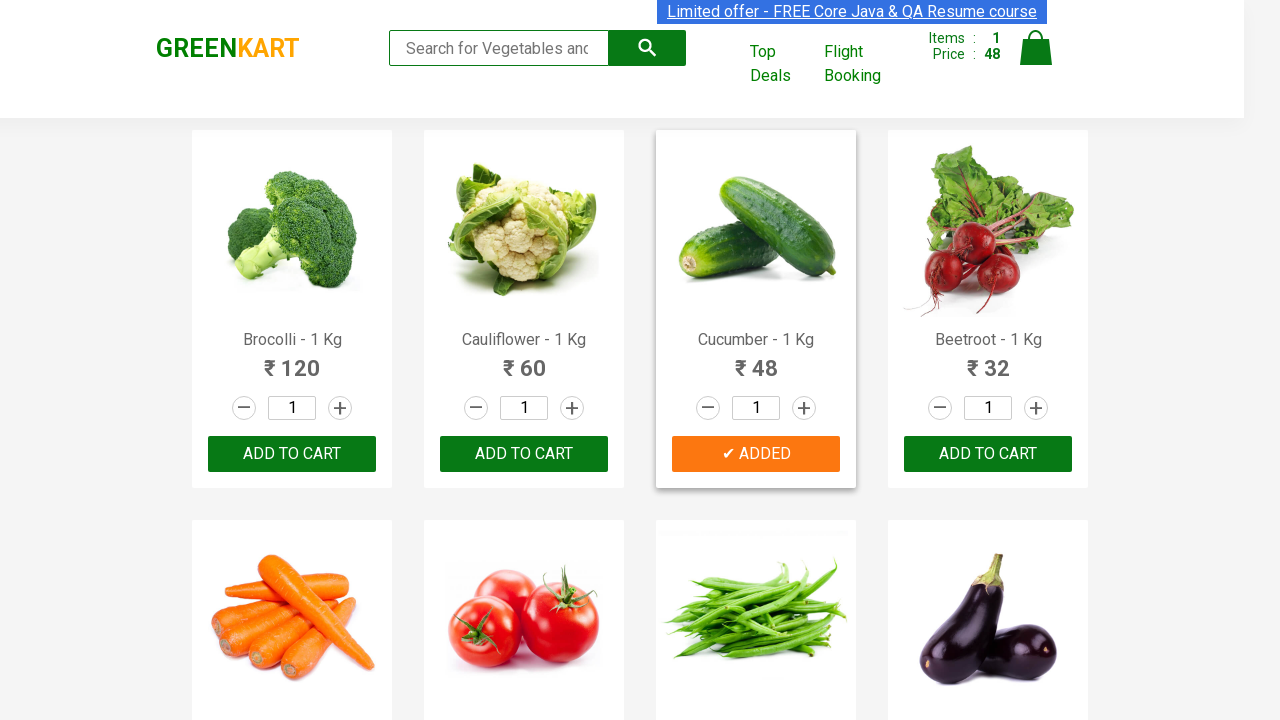

Clicked 'Add to Cart' for Beetroot at (988, 454) on xpath=//div[@class='product-action']/button >> nth=3
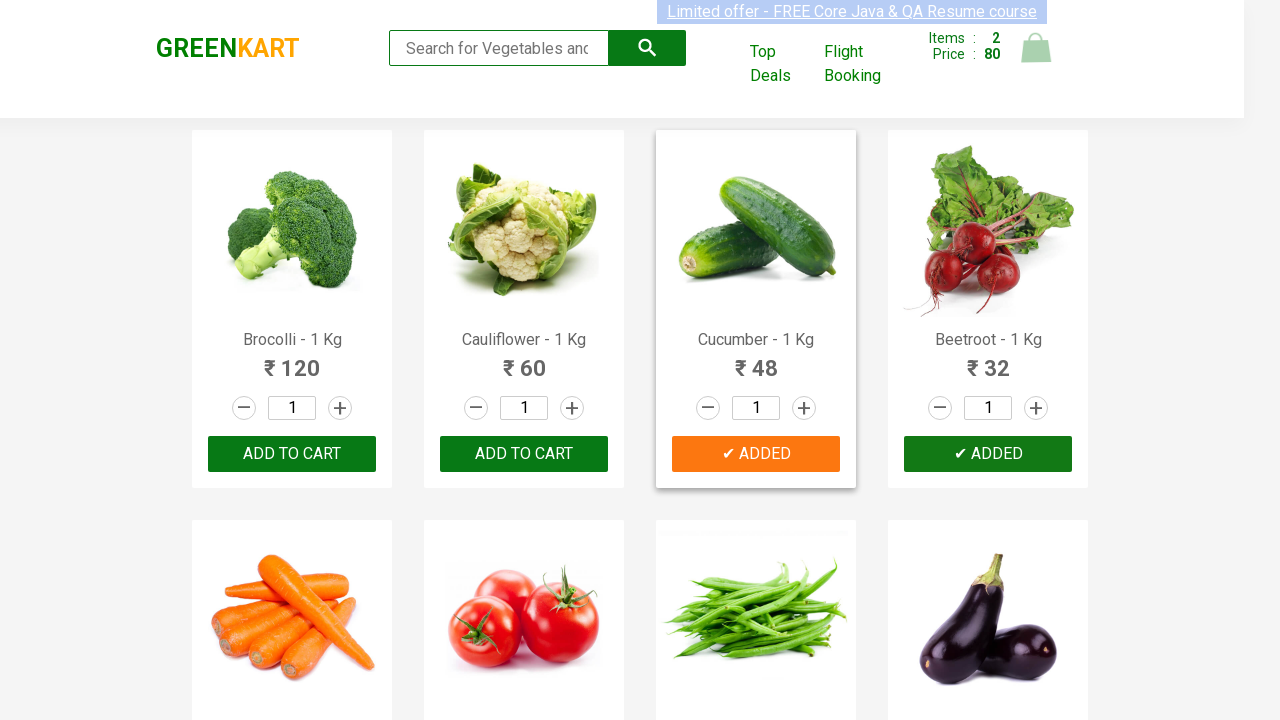

Waited for cart update after adding Beetroot
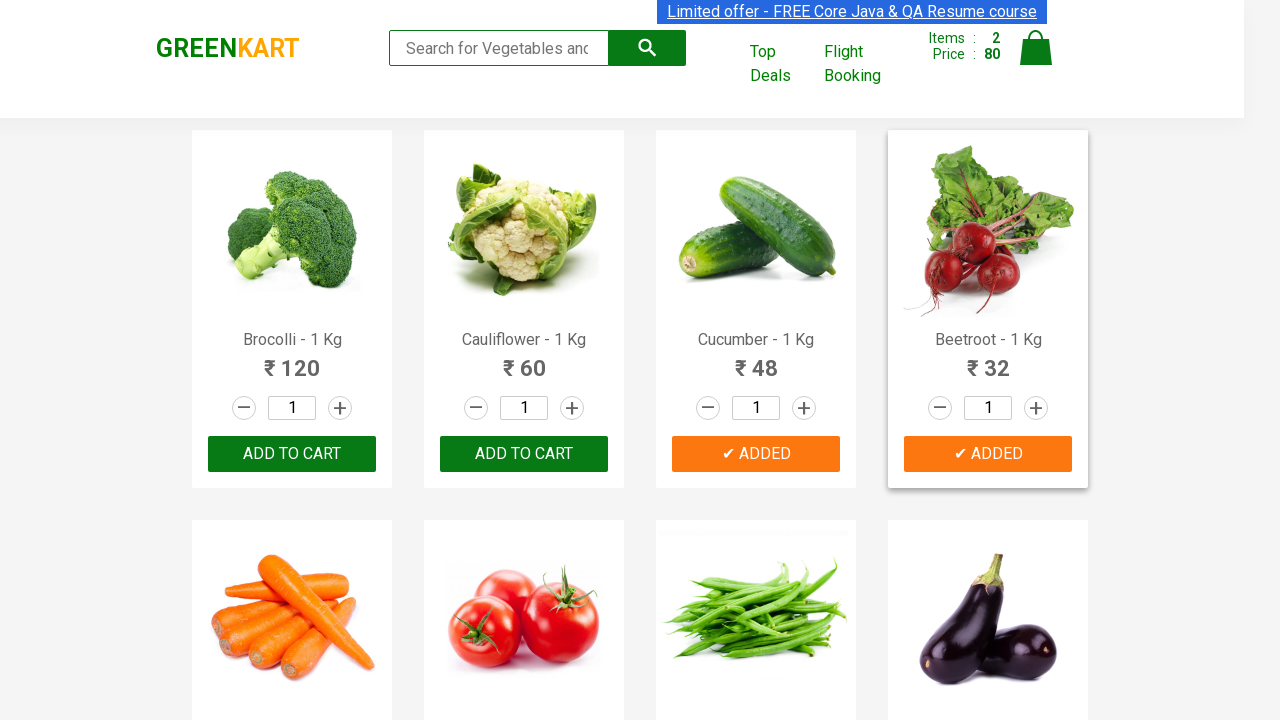

Clicked 'Add to Cart' for Tomato at (524, 360) on xpath=//div[@class='product-action']/button >> nth=5
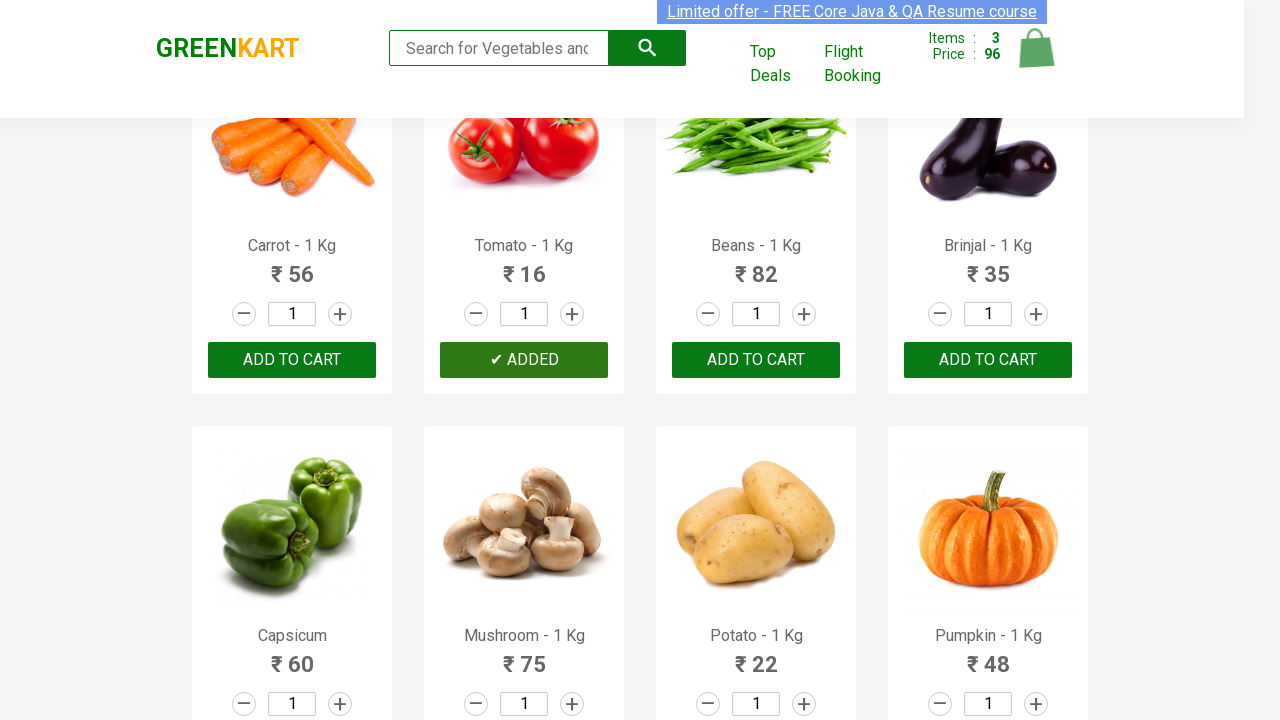

Waited for cart update after adding Tomato
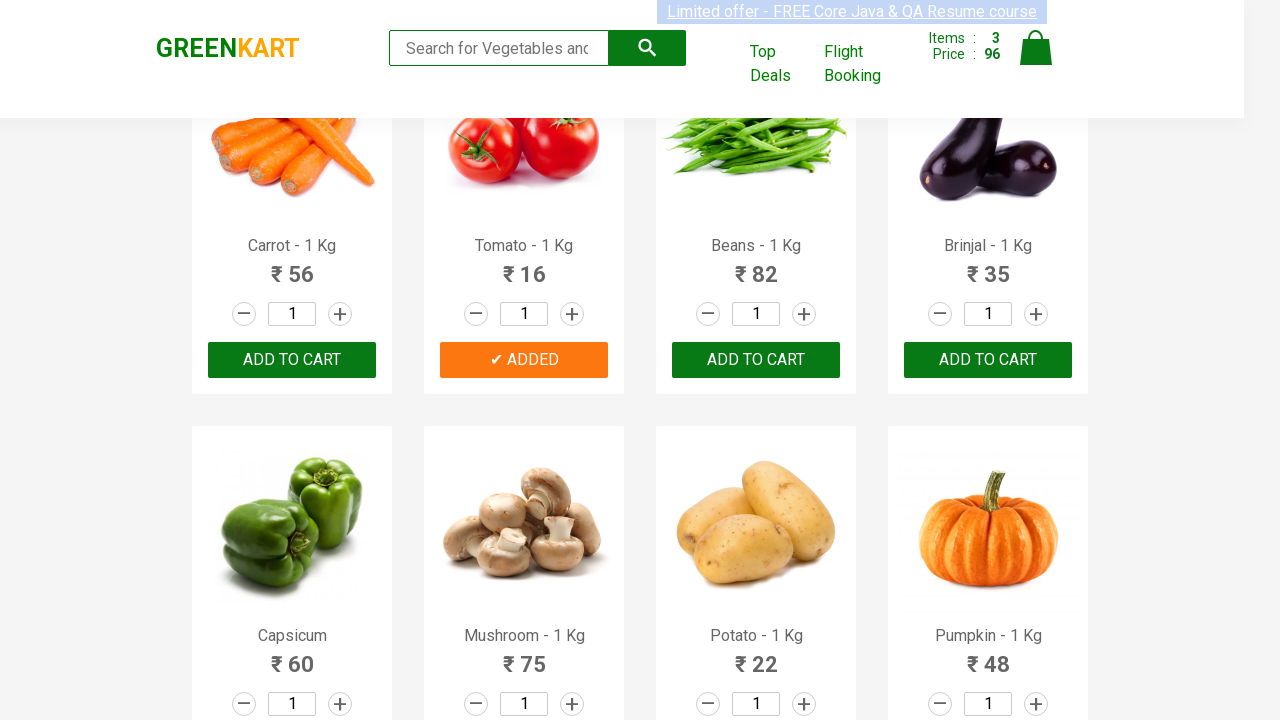

Clicked on cart icon to view shopping cart at (1036, 48) on img[alt='Cart']
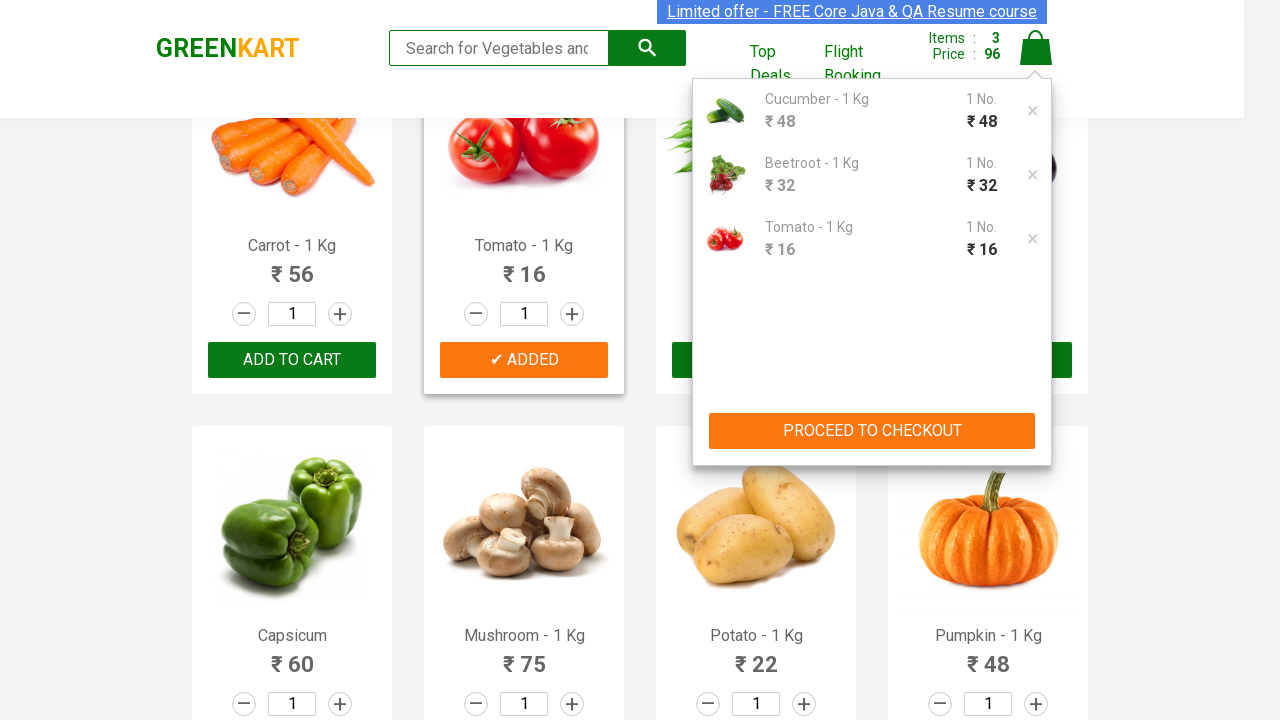

Clicked 'PROCEED TO CHECKOUT' button at (872, 431) on xpath=//button[contains(text(),'PROCEED TO CHECKOUT')]
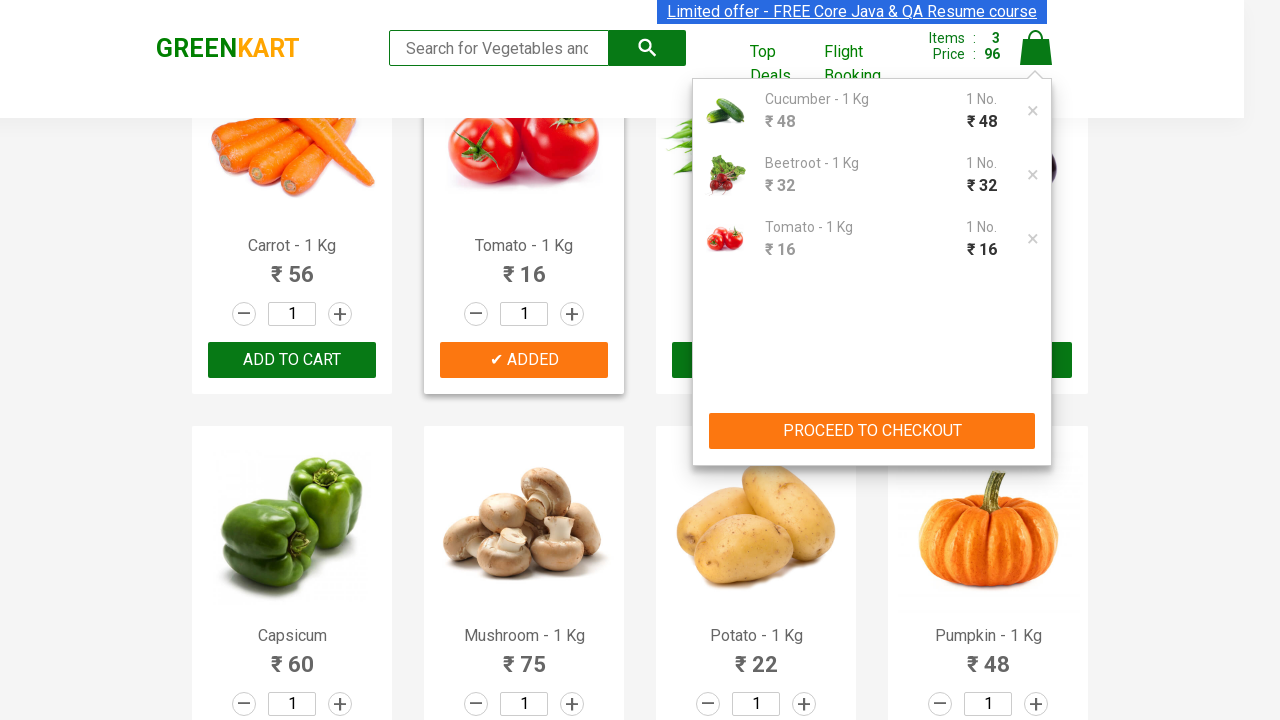

Entered promo code 'rahulshettyacademy' on .promoCode
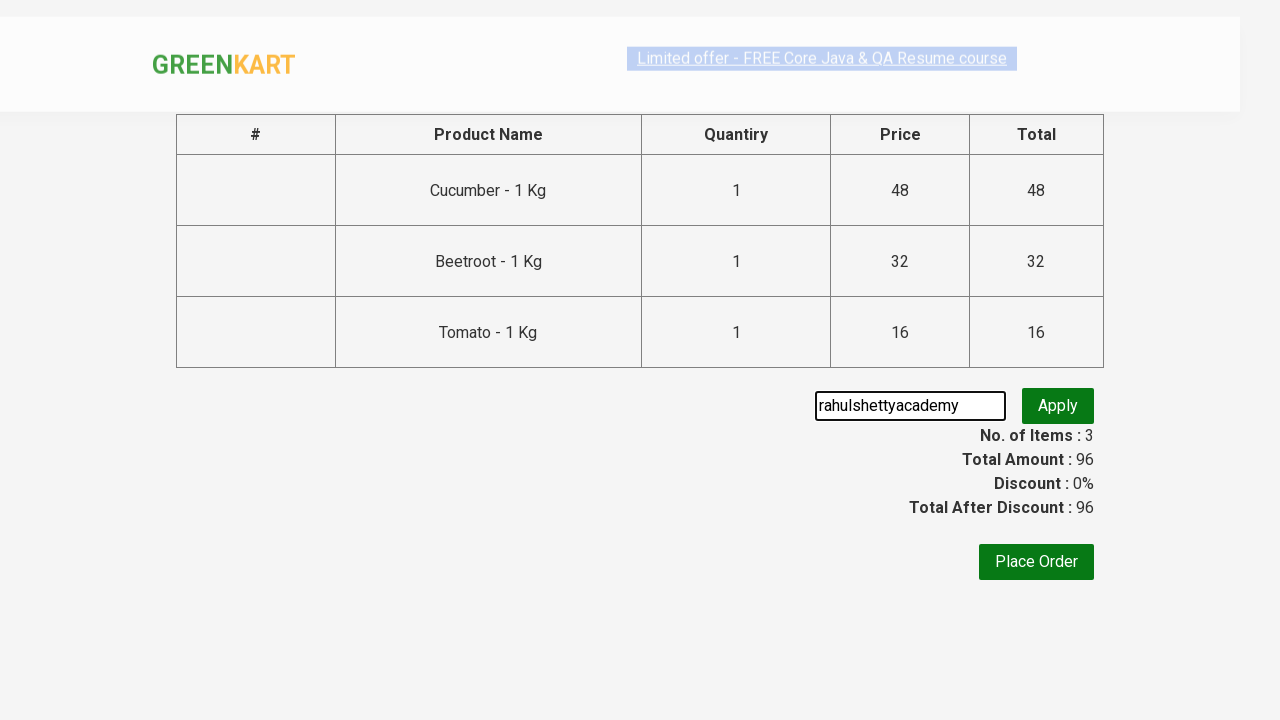

Clicked button to apply promo code at (1058, 406) on .promoBtn
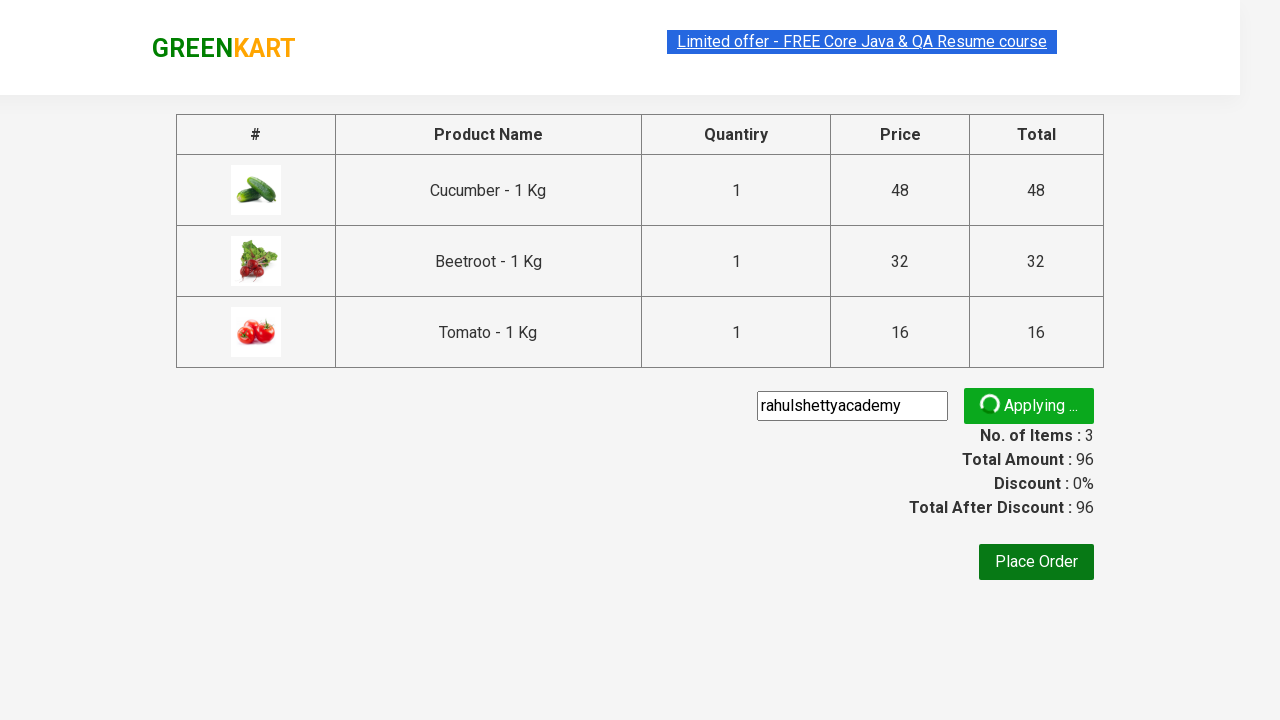

Promo code validation message appeared
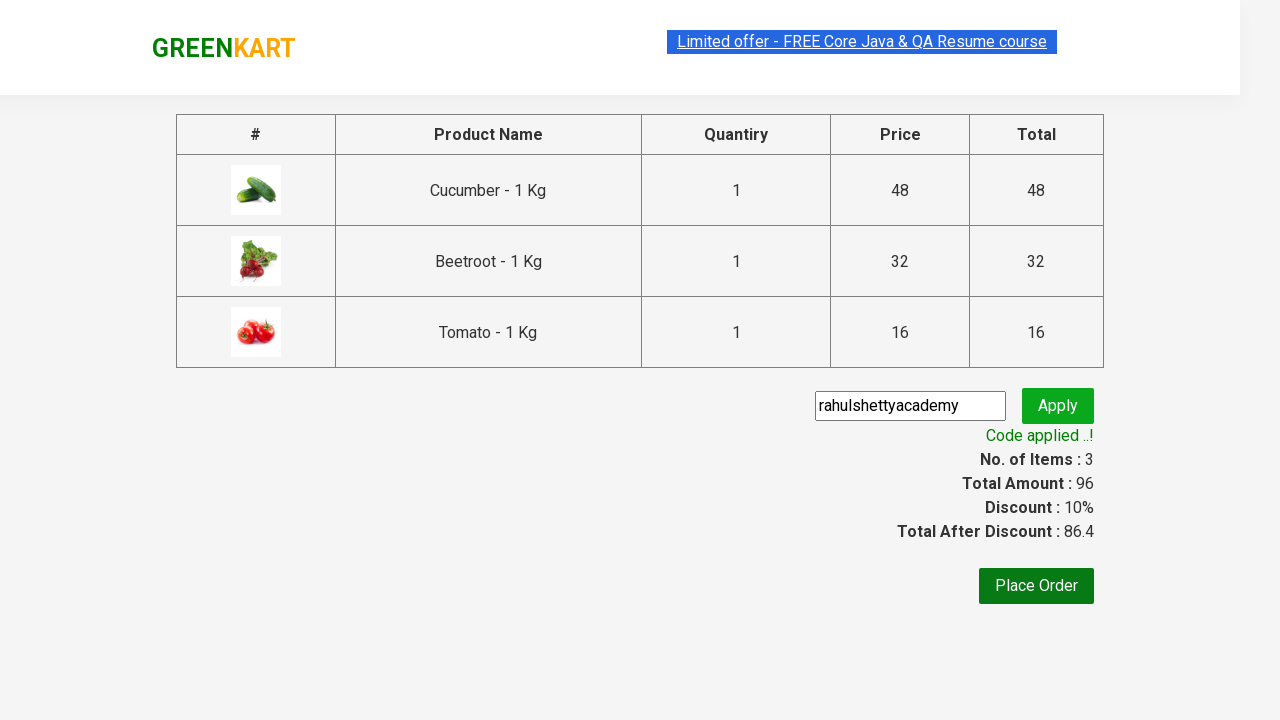

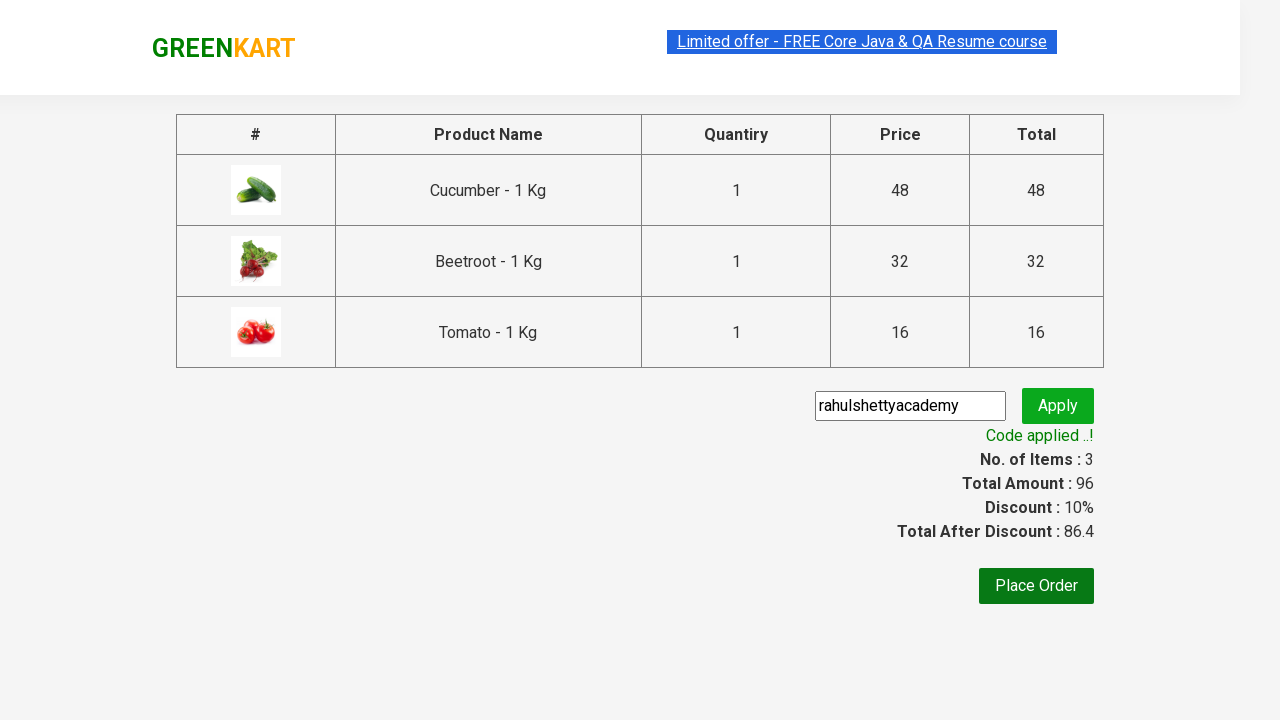